Navigates to YouTube homepage and maximizes the browser window

Starting URL: https://www.youtube.com/

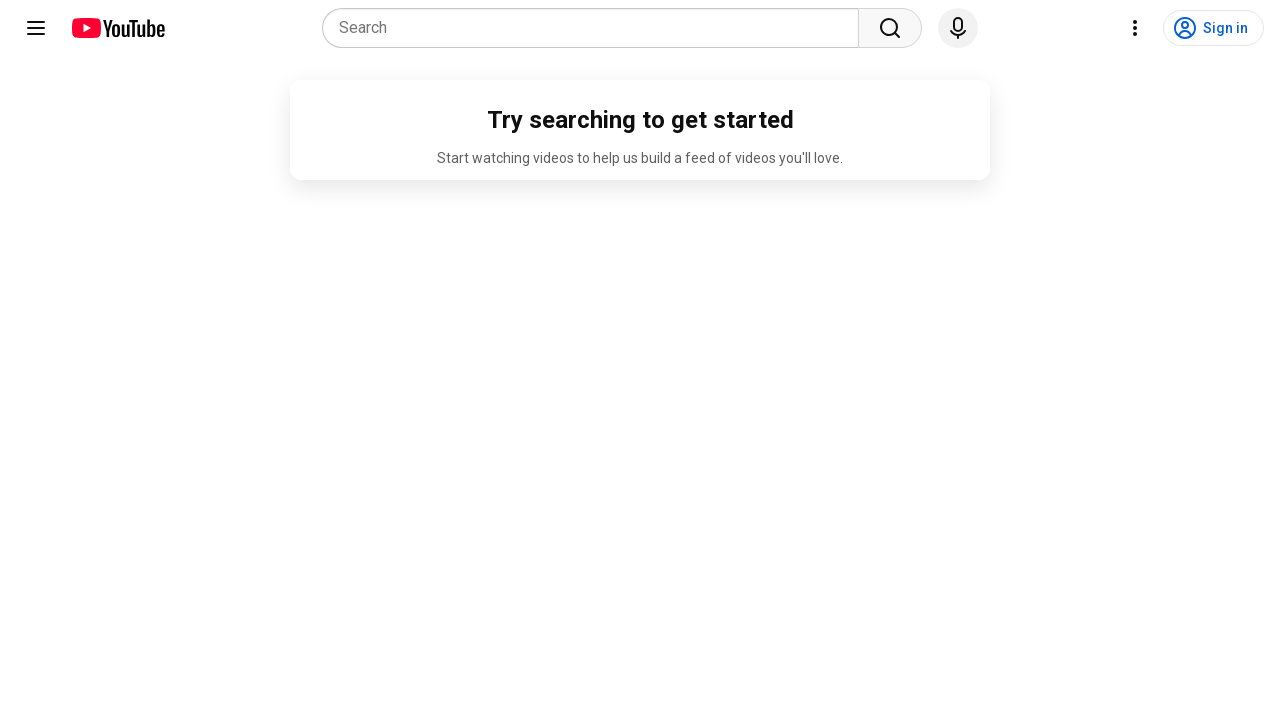

Navigated to YouTube homepage
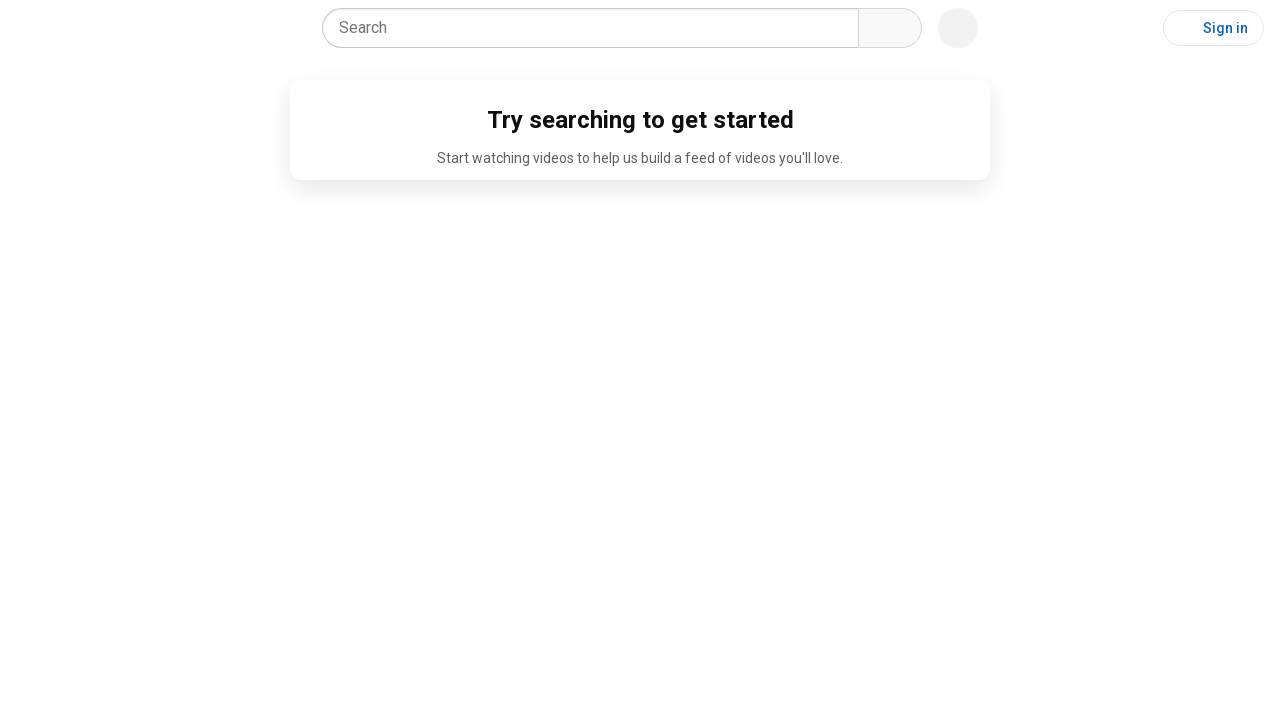

Maximized browser window to 1920x1080
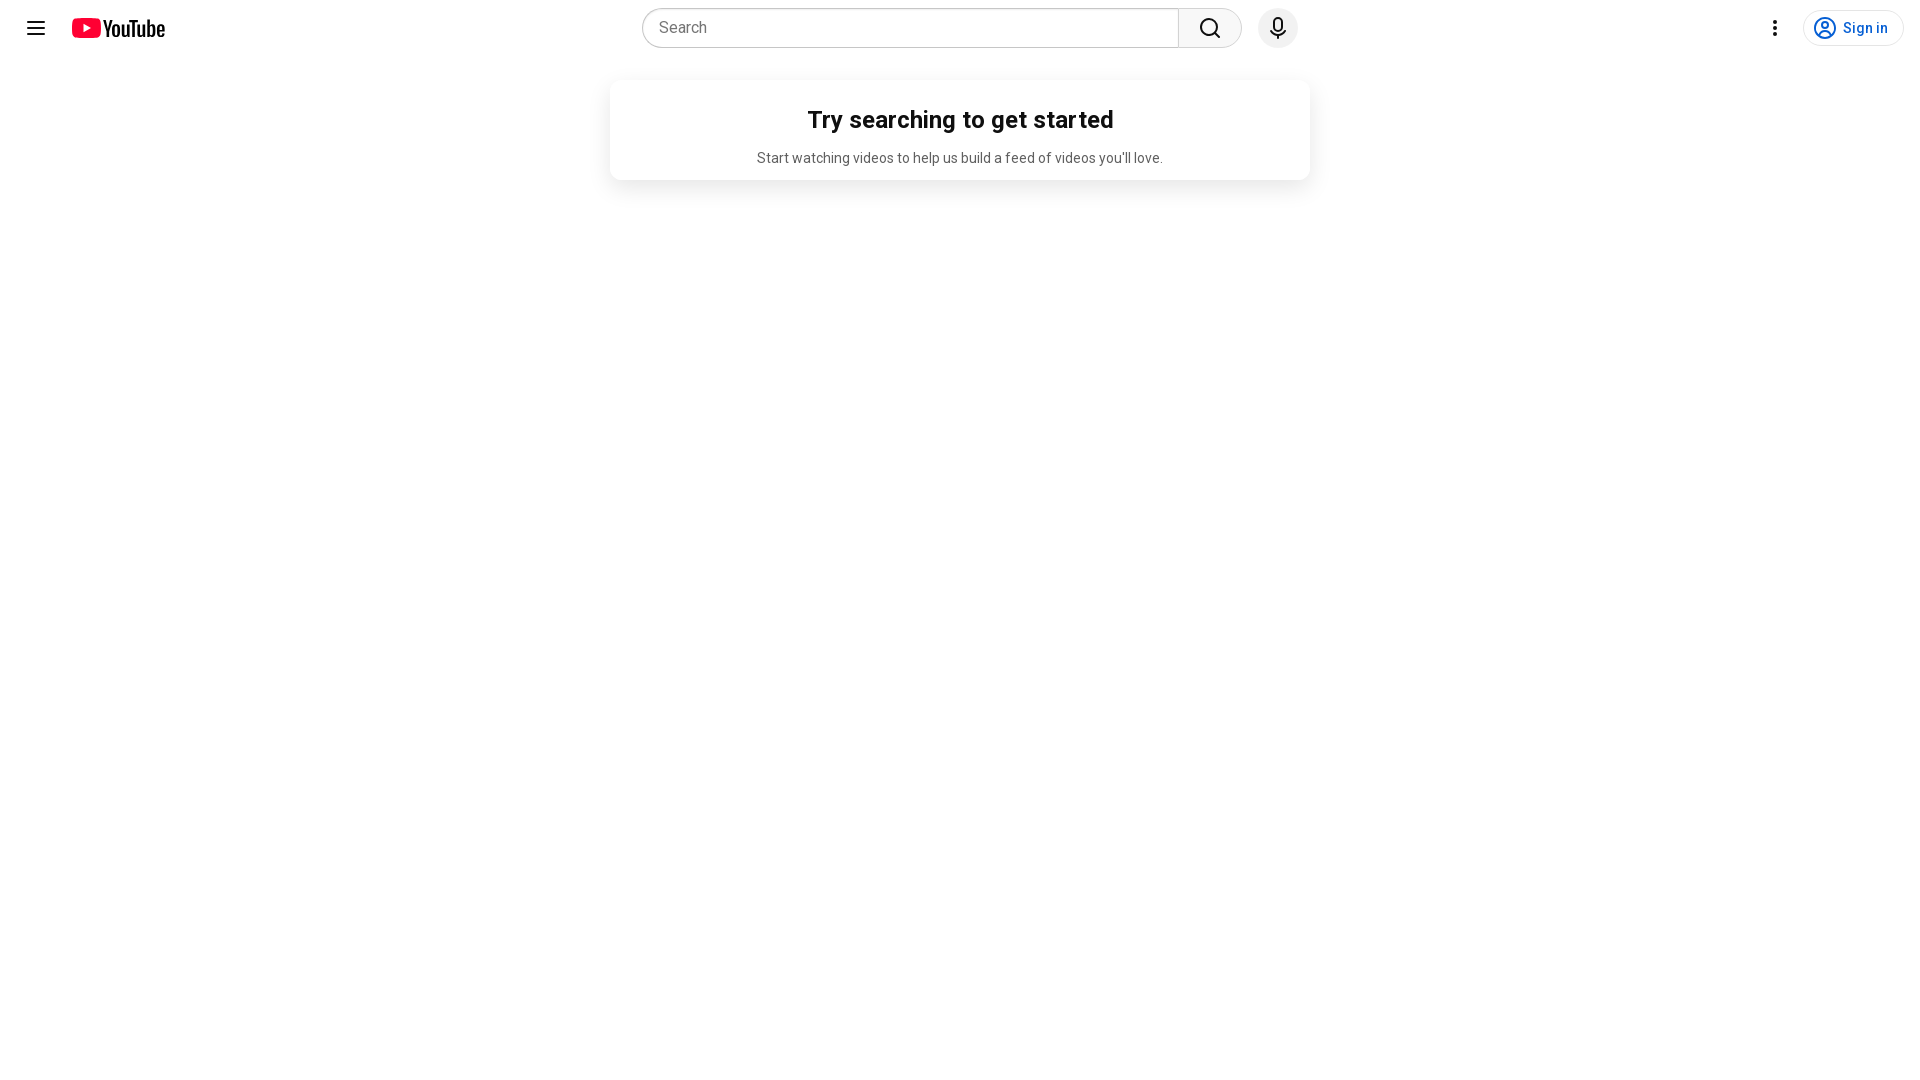

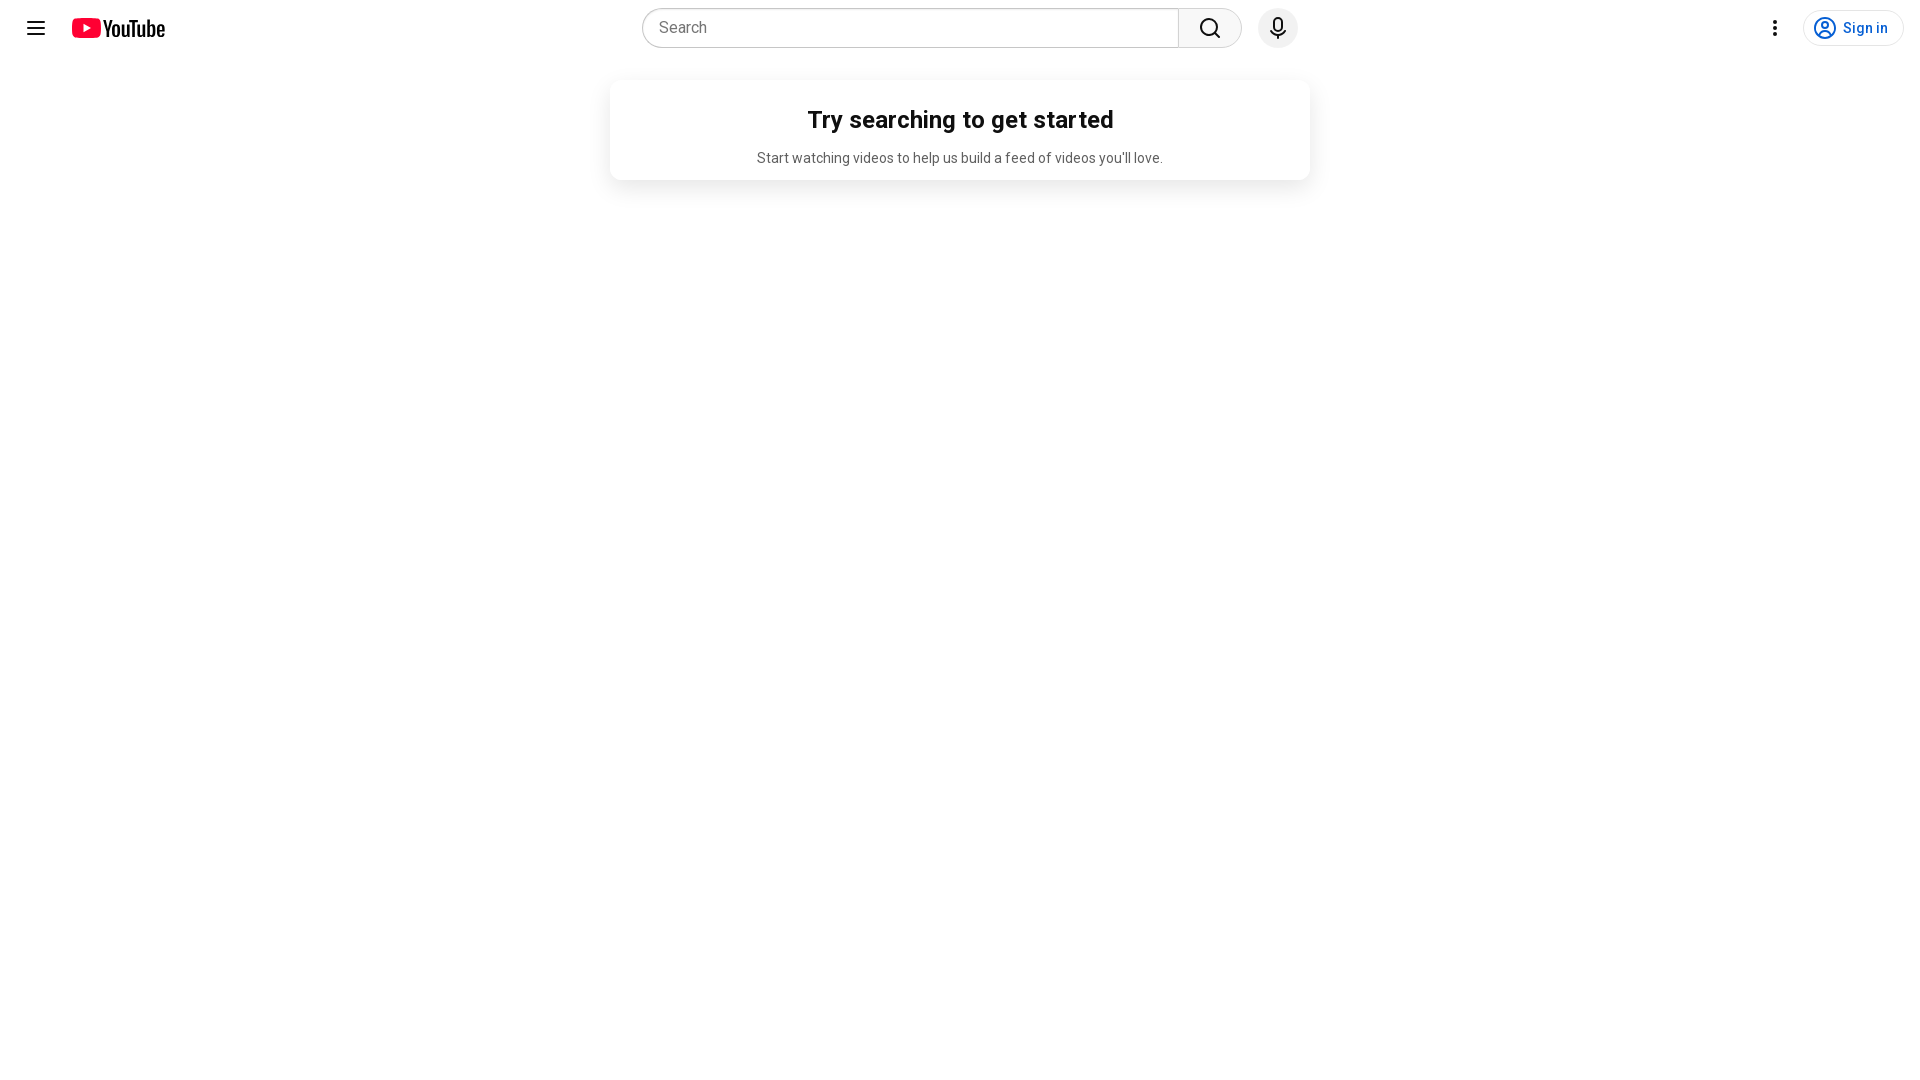